Tests the 7-character validation form with empty input and verifies it returns "Invalid Value"

Starting URL: https://testpages.eviltester.com/styled/apps/7charval/simple7charvalidation.html

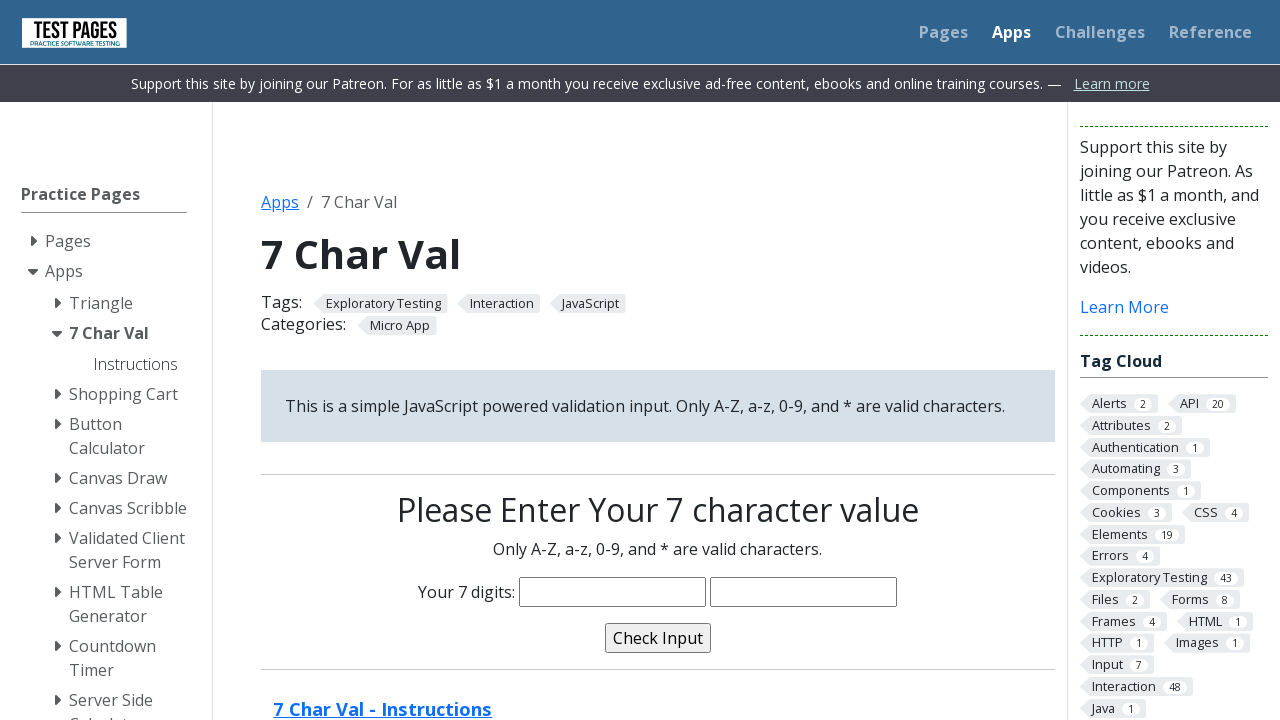

Navigated to 7-character validation form page
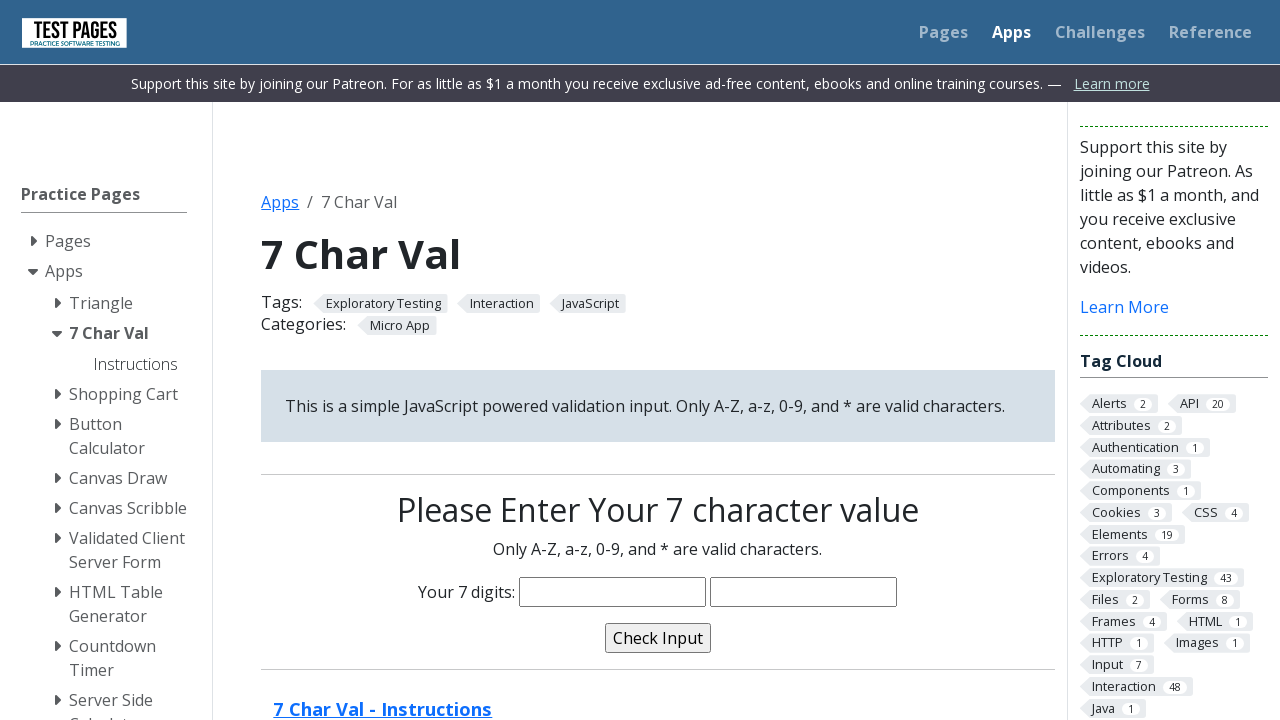

Cleared the input field to test empty value on input[name='characters']
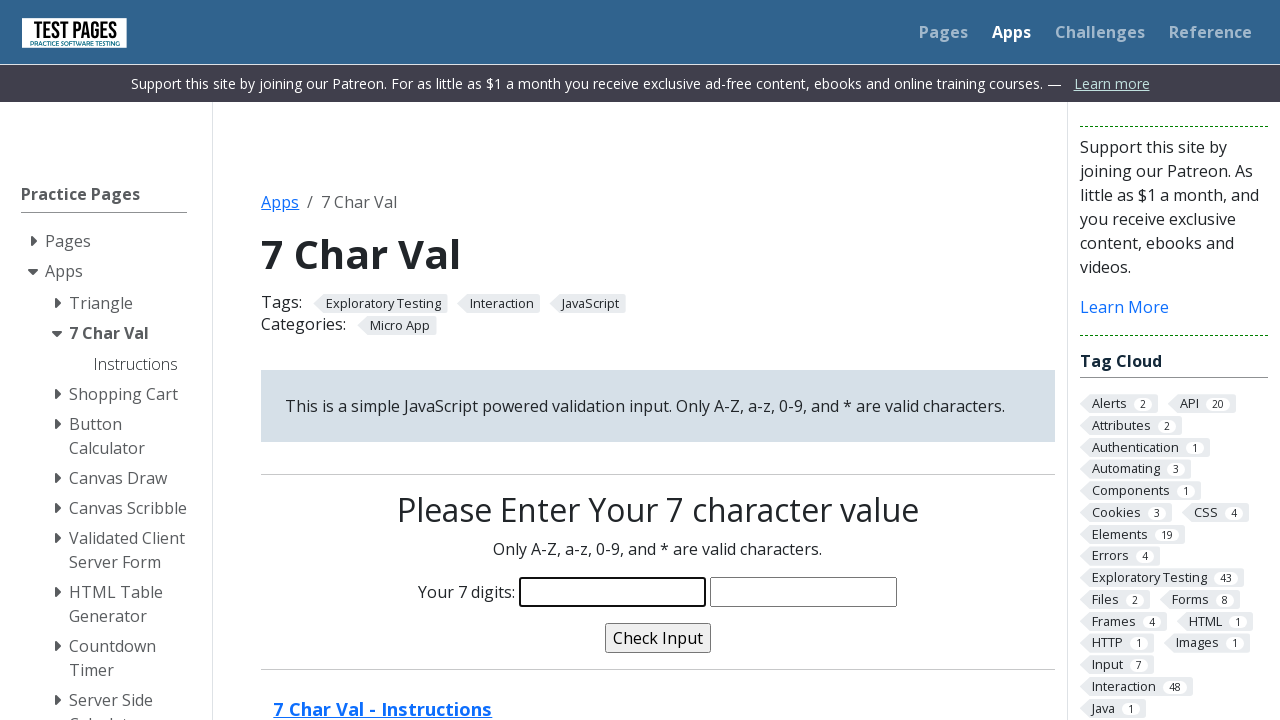

Clicked the validate button with empty input at (658, 638) on input[name='validate']
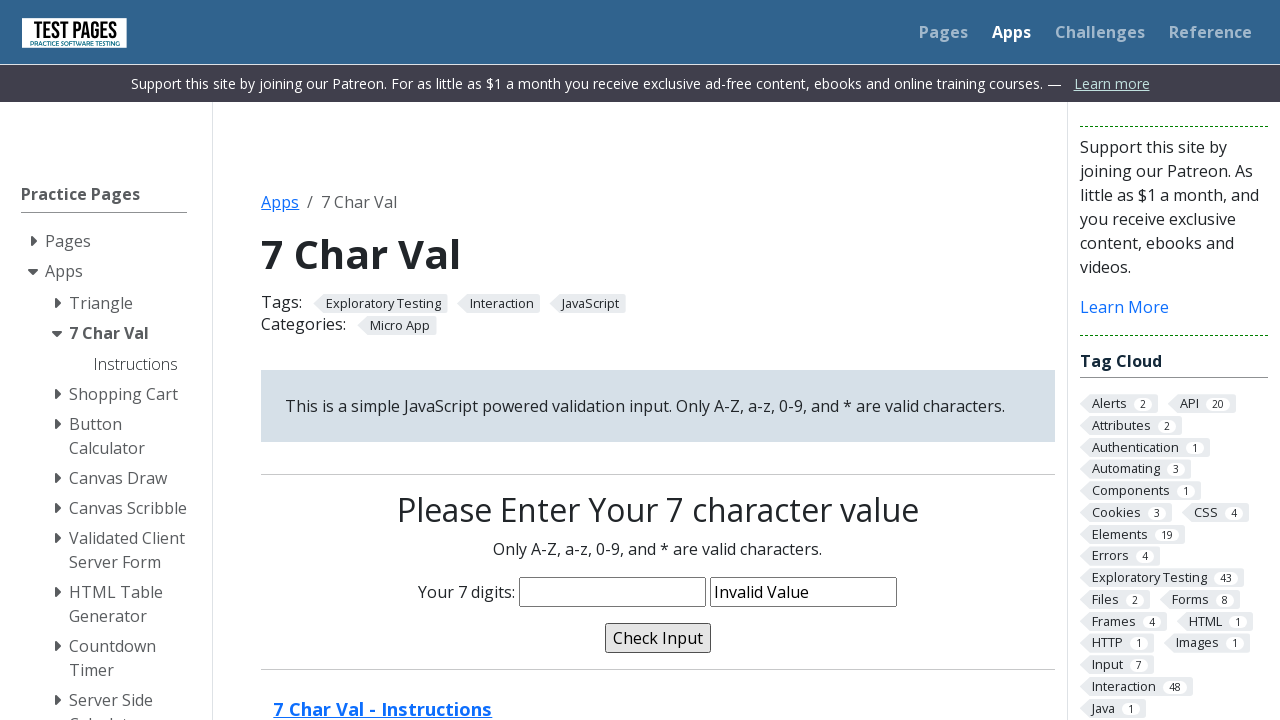

Verified validation message returned 'Invalid Value' for empty input
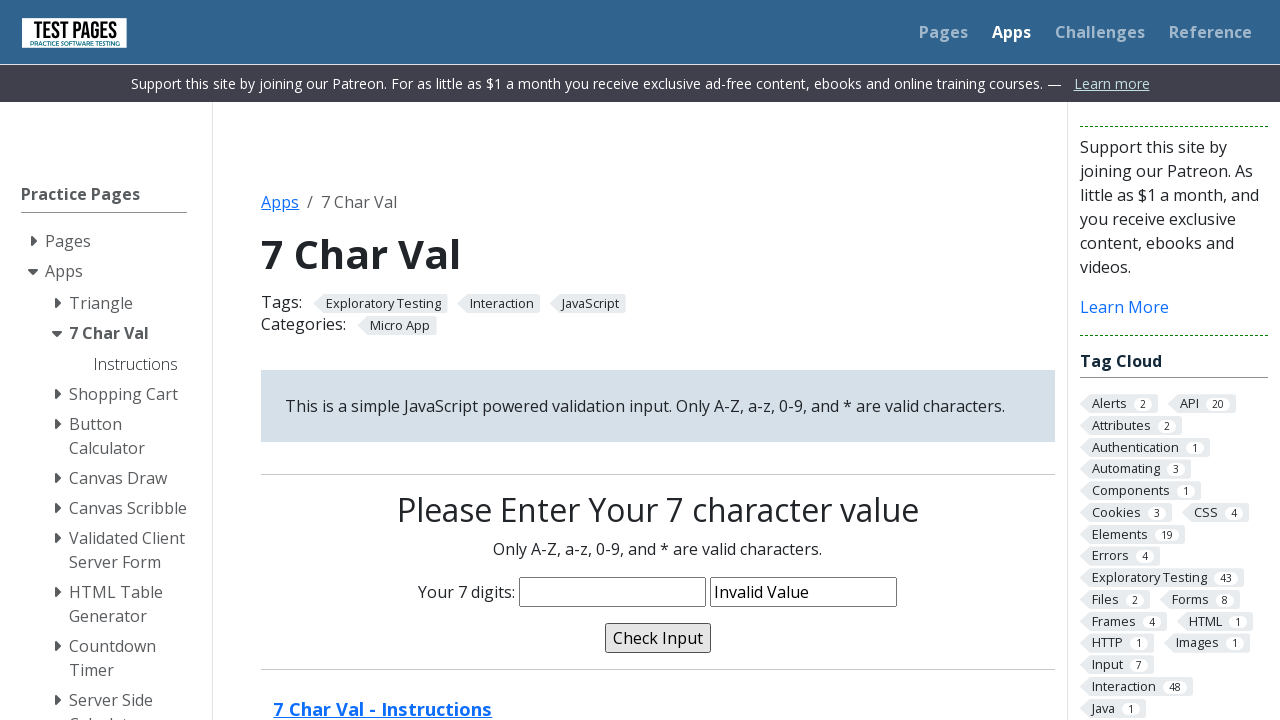

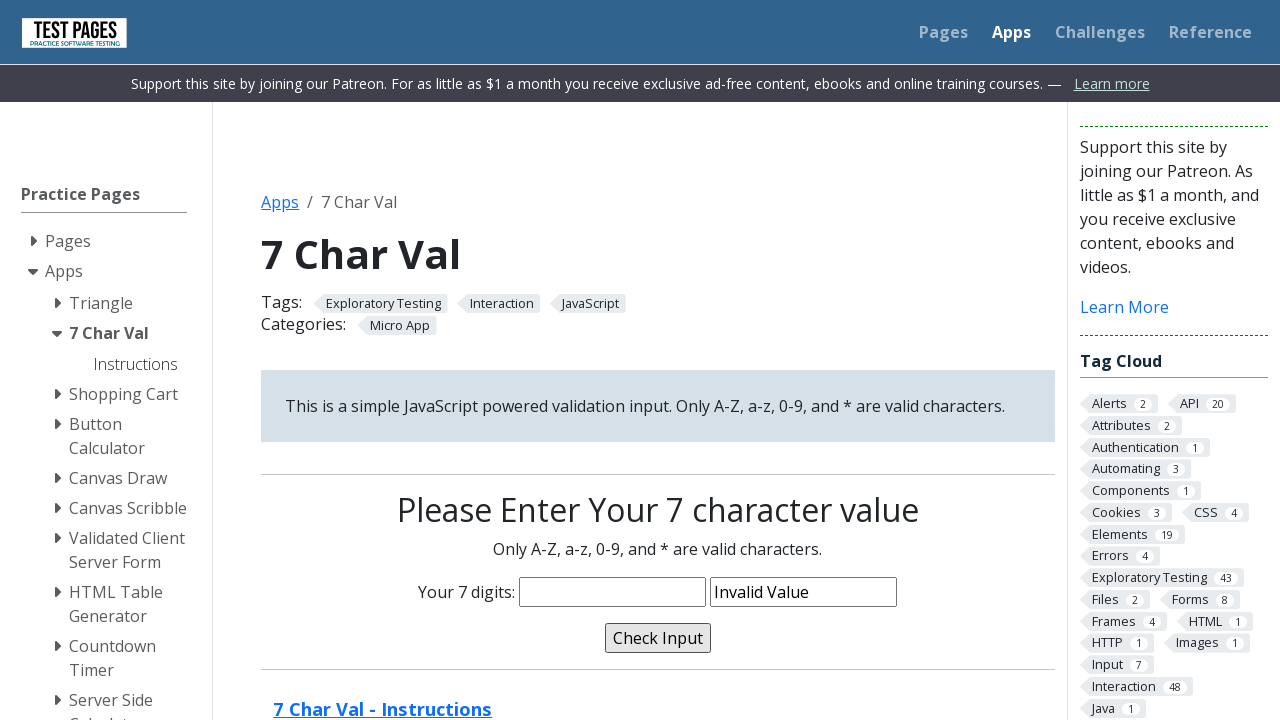